Tests domain availability check on registro.br by entering a domain name in the search field and submitting the query

Starting URL: https://registro.br/

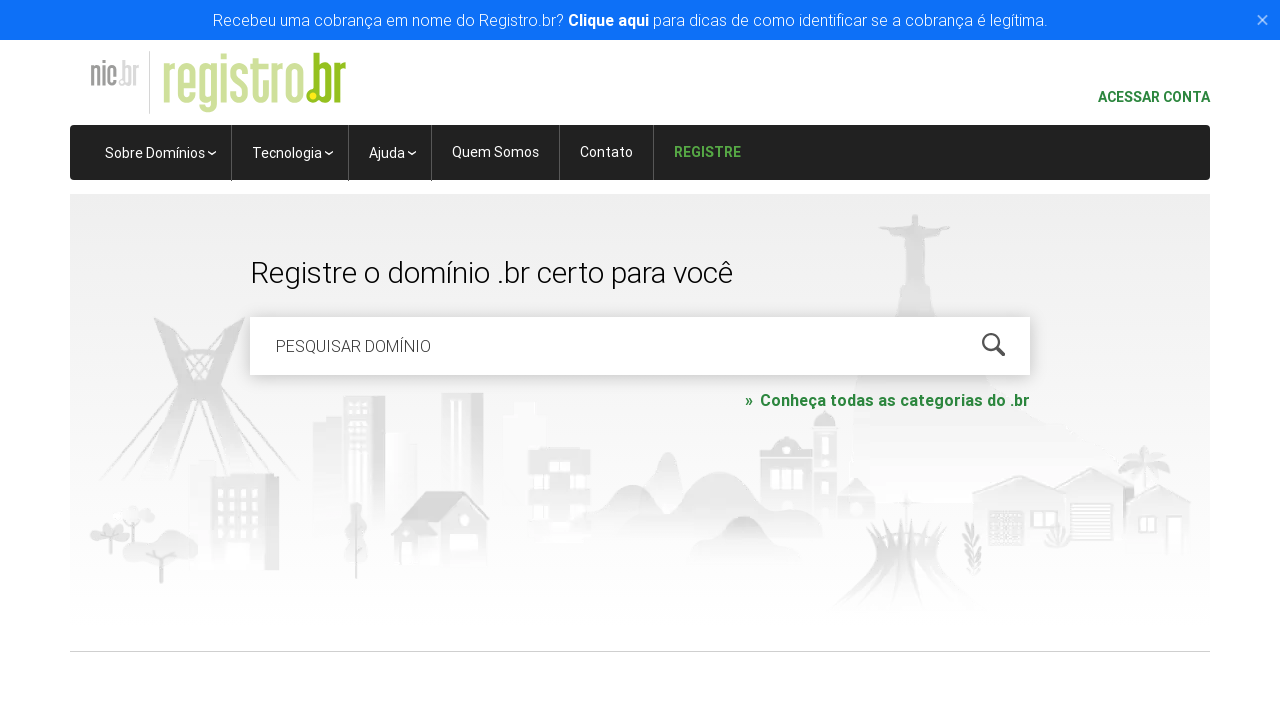

Cleared the domain search field on #is-avail-field
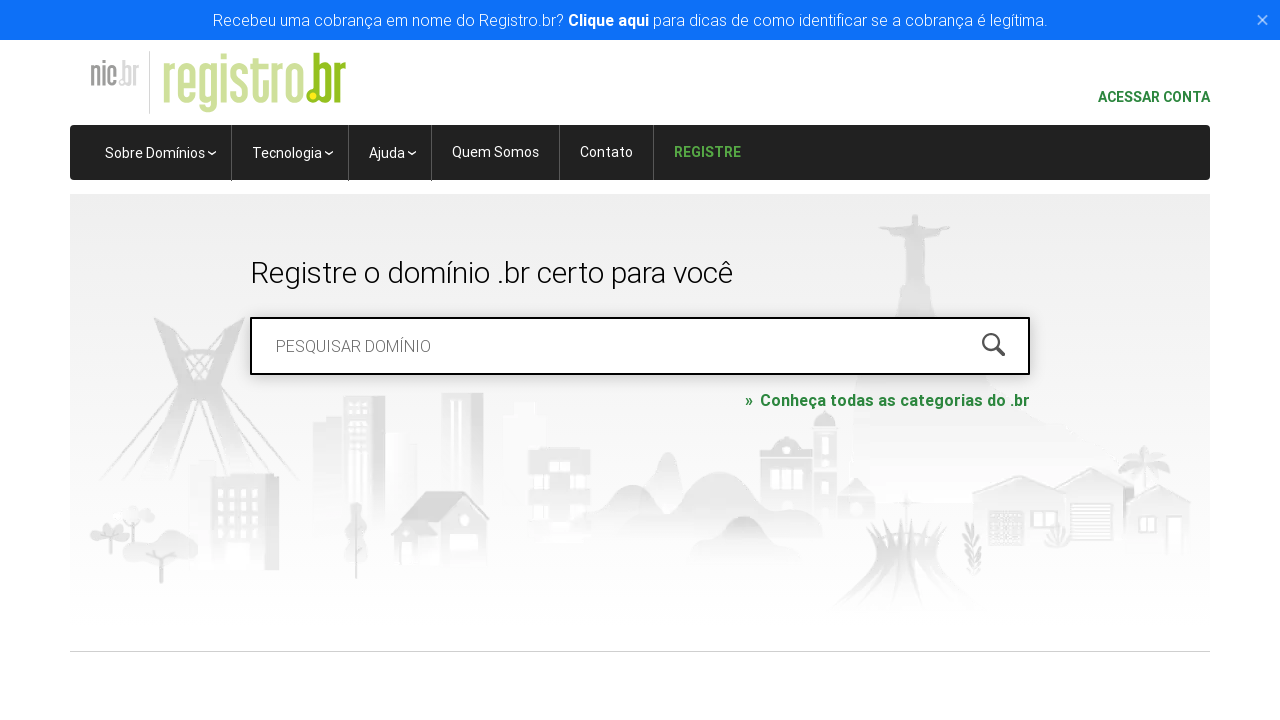

Filled domain search field with 'meudominio.com.br' on #is-avail-field
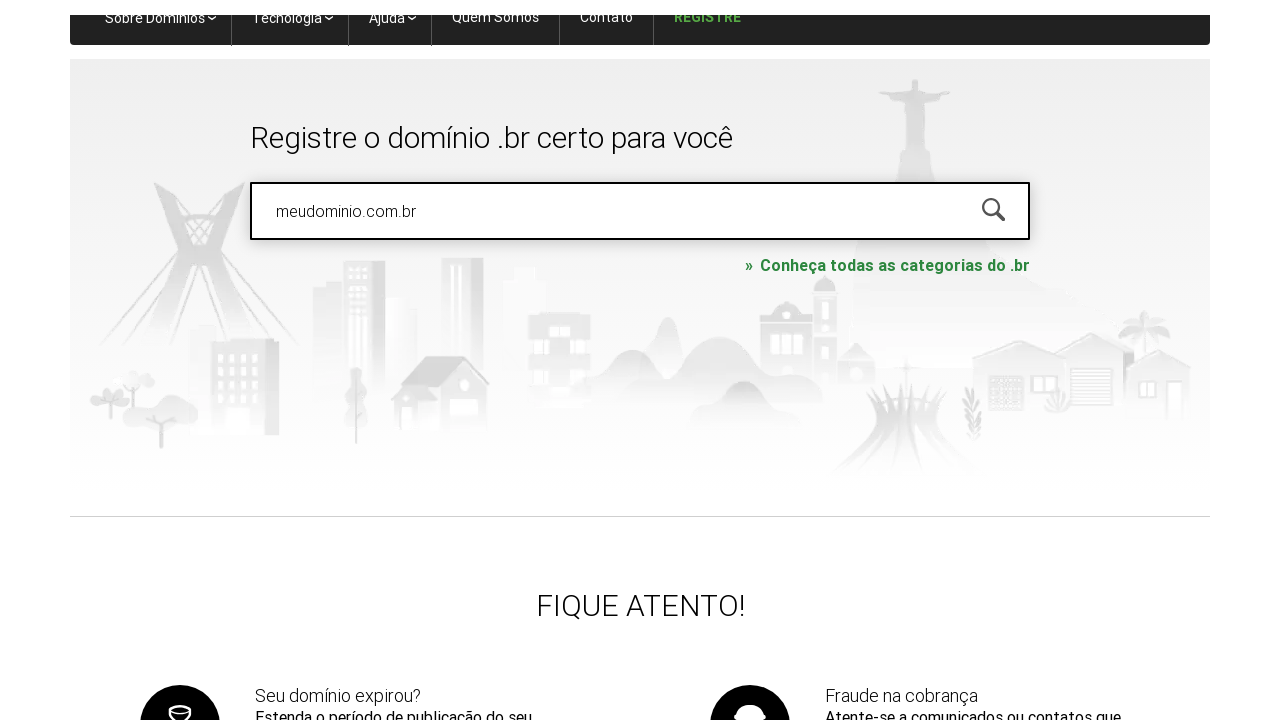

Submitted domain availability query by pressing Enter on #is-avail-field
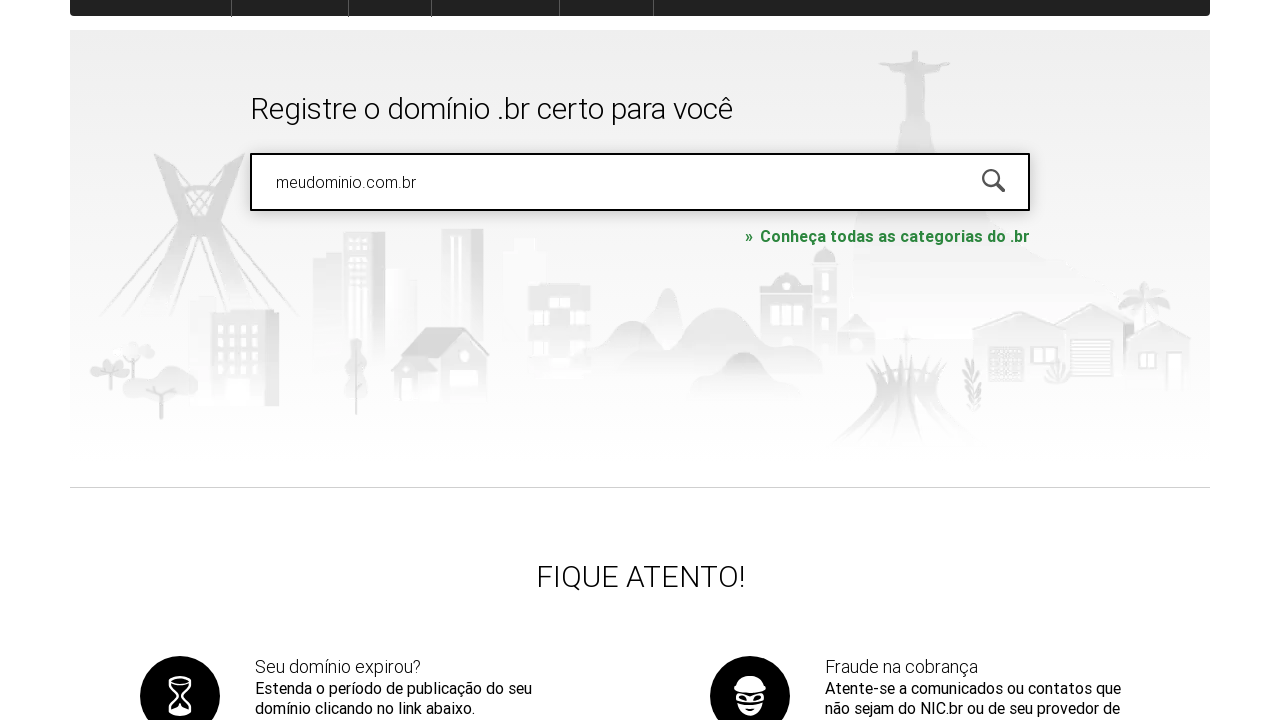

Domain availability results loaded
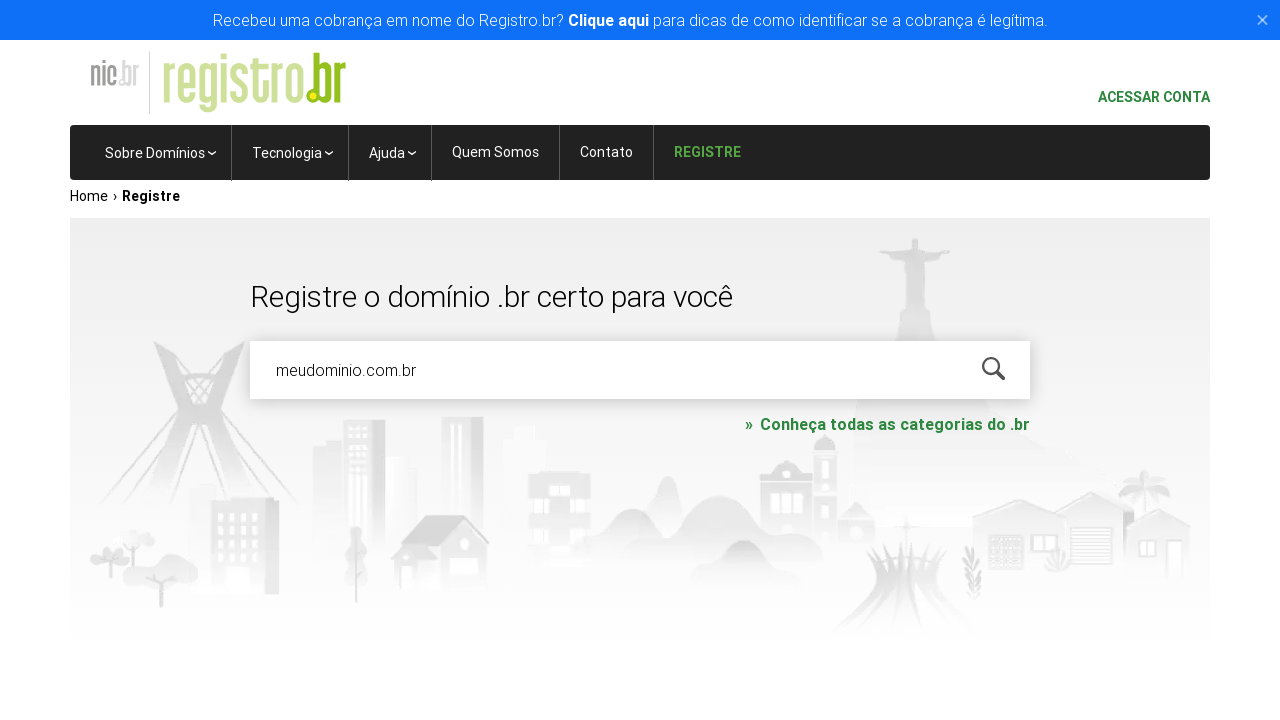

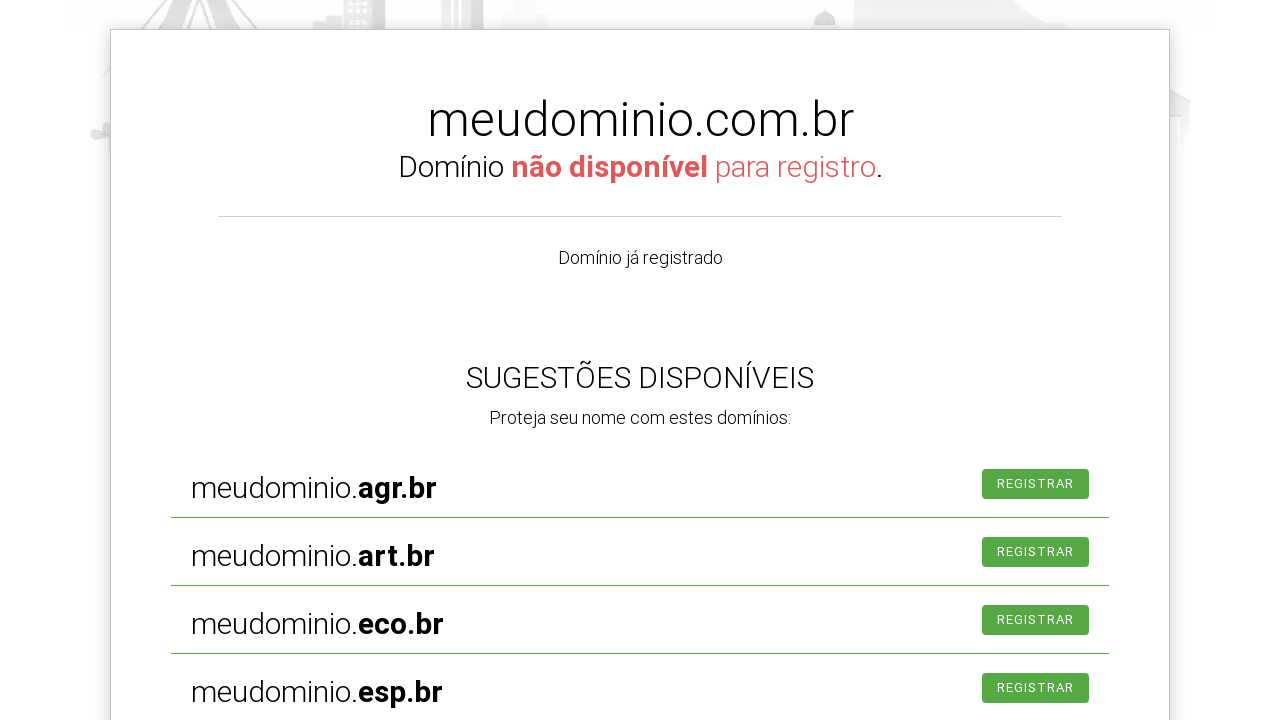